Tests email subscription functionality by filling the subscription form and verifying success message

Starting URL: https://automationexercise.com

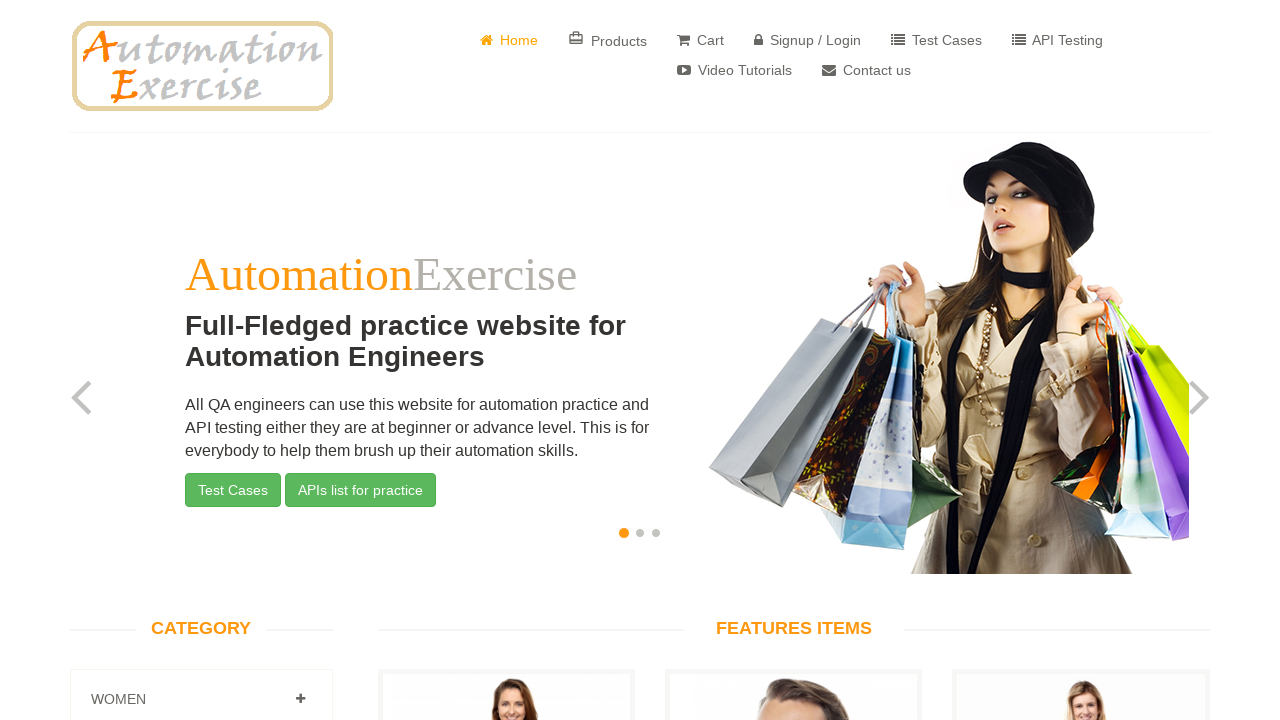

Navigated to https://automationexercise.com
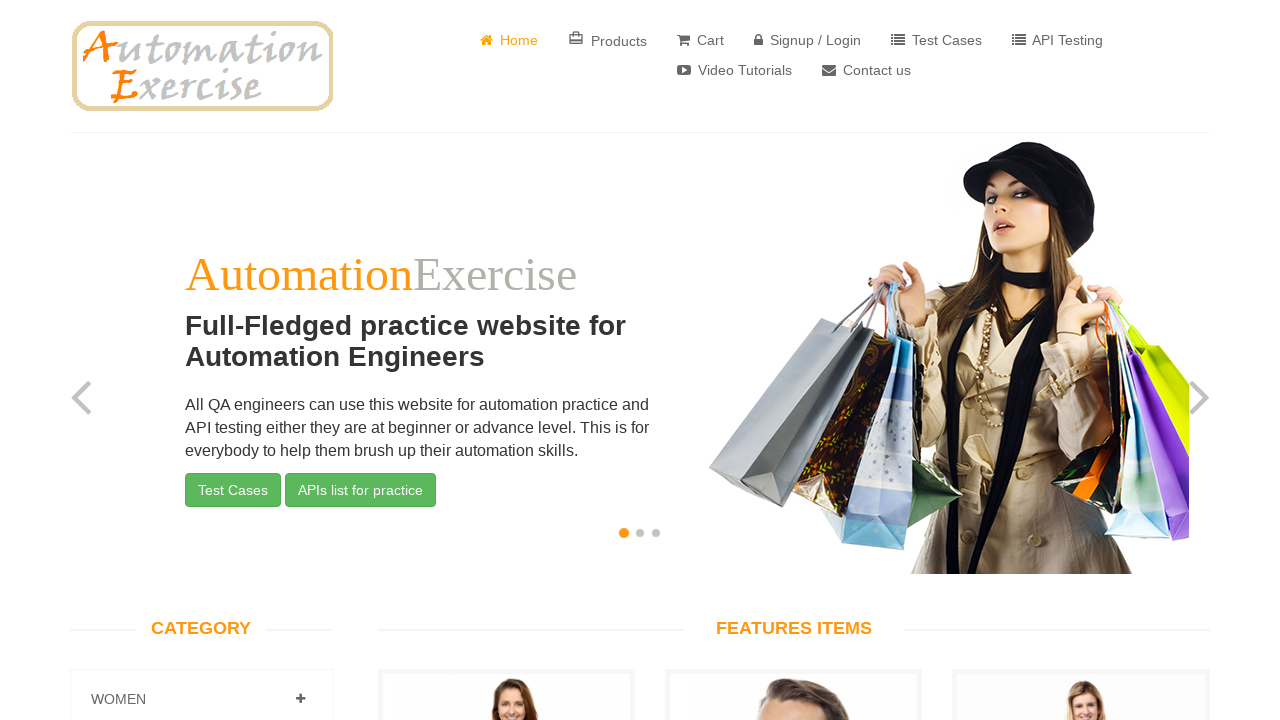

Filled subscription email field with 'subscriber2024@example.com' on #susbscribe_email
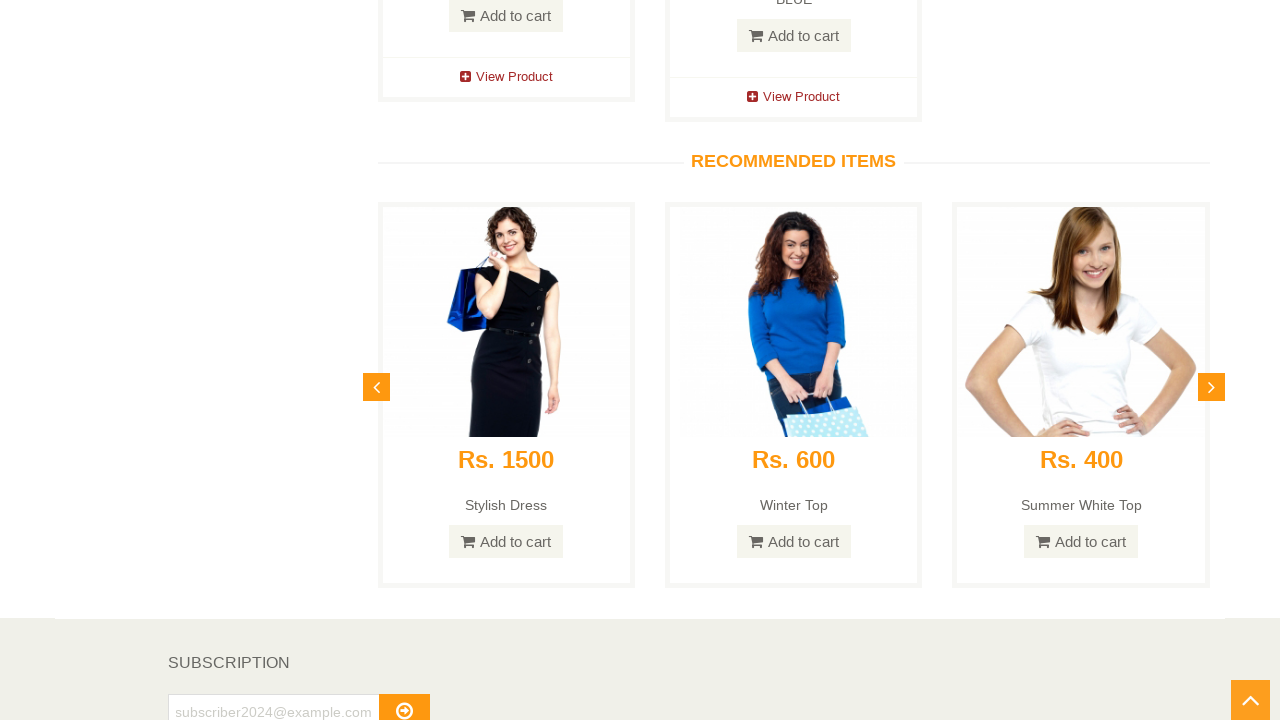

Clicked subscribe button at (404, 702) on #subscribe
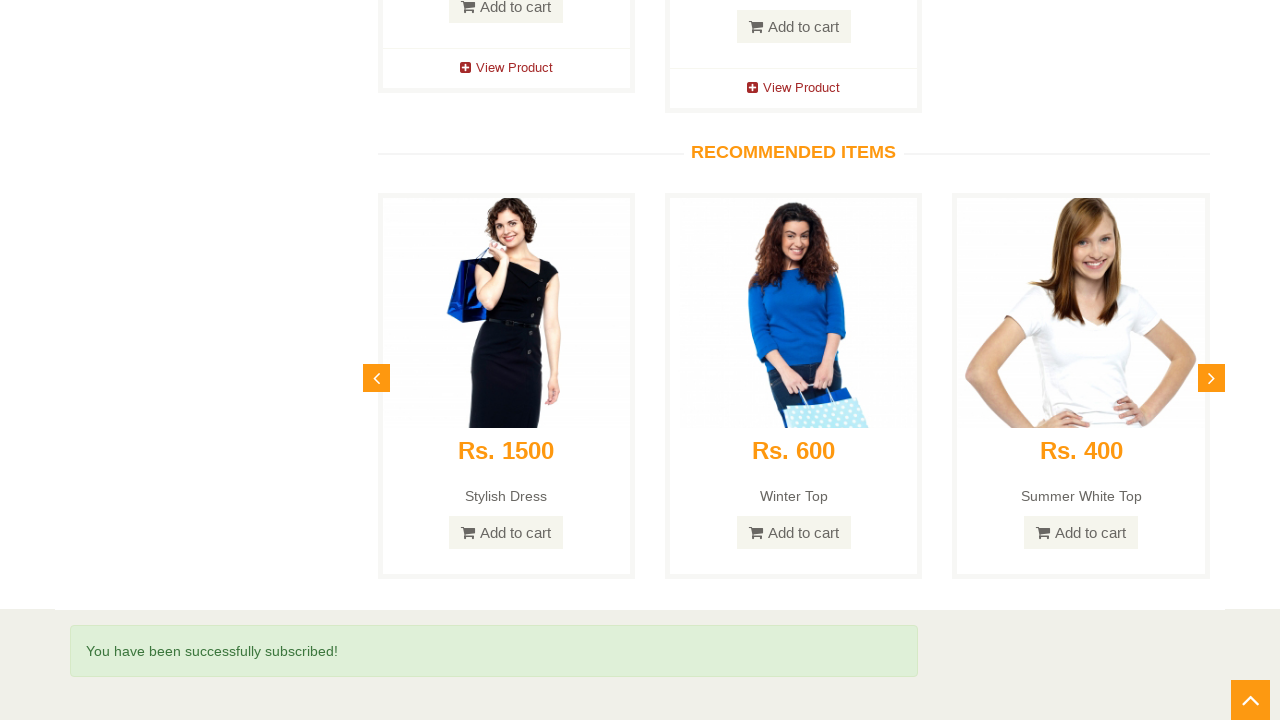

Success message appeared
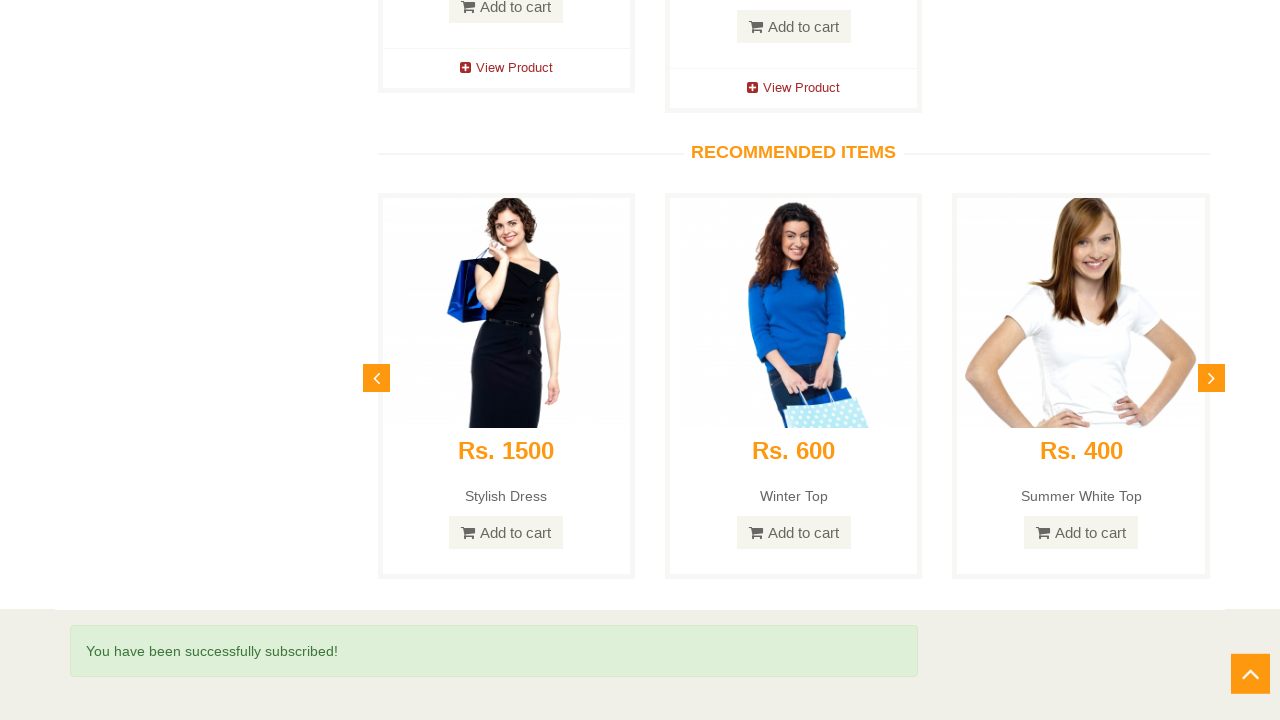

Verified success message 'You have been successfully subscribed!' is displayed
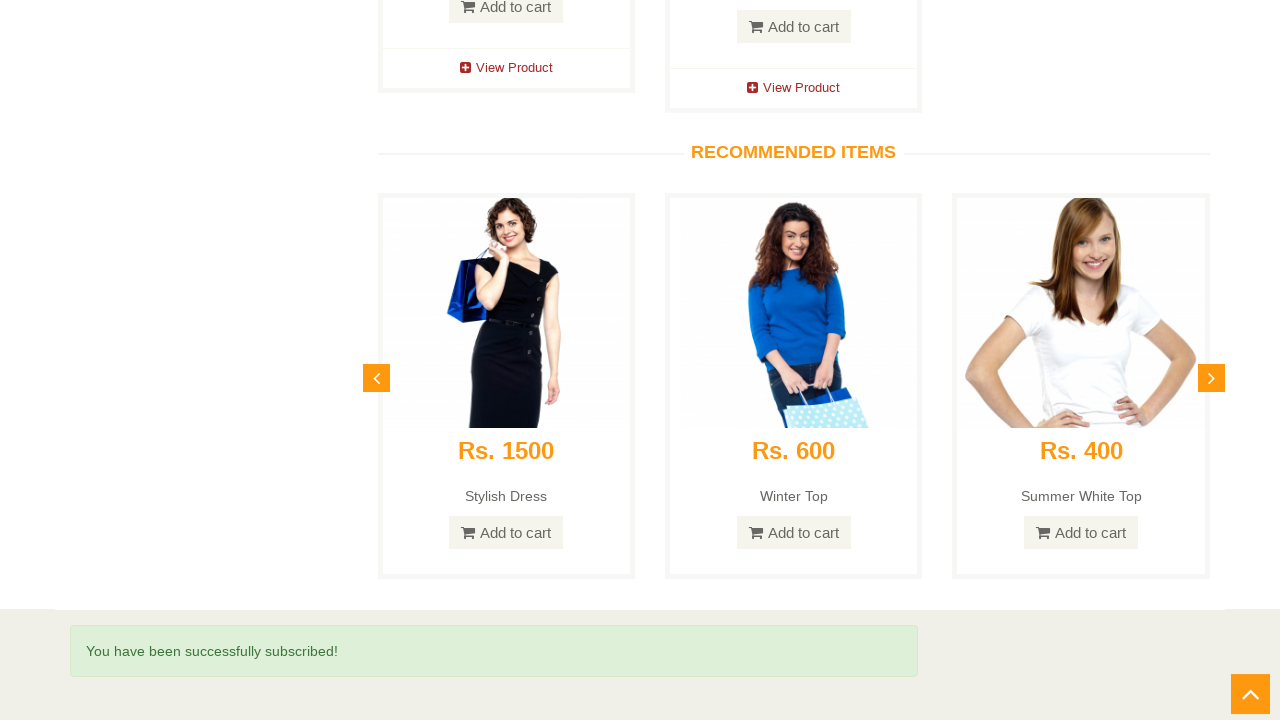

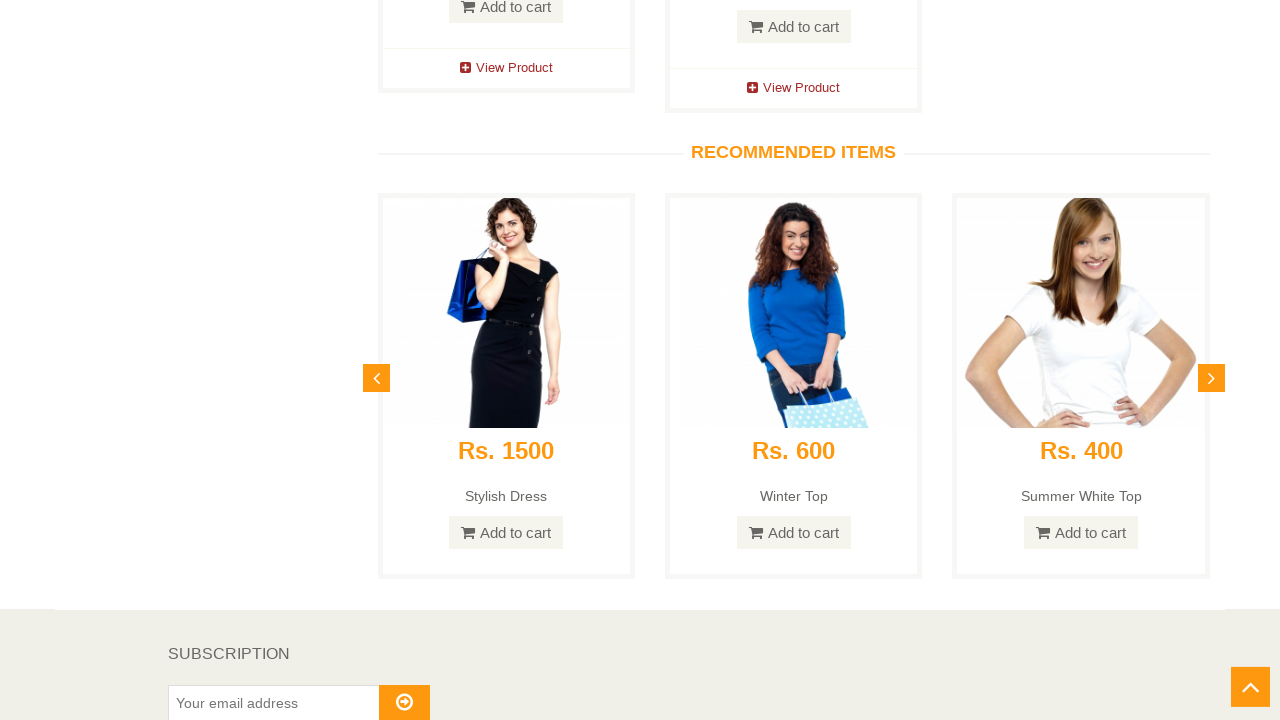